Navigates to the Calley Pro features page and sets the browser window to a specific dimension (1920x1080)

Starting URL: https://www.getcalley.com/calley-pro-features/

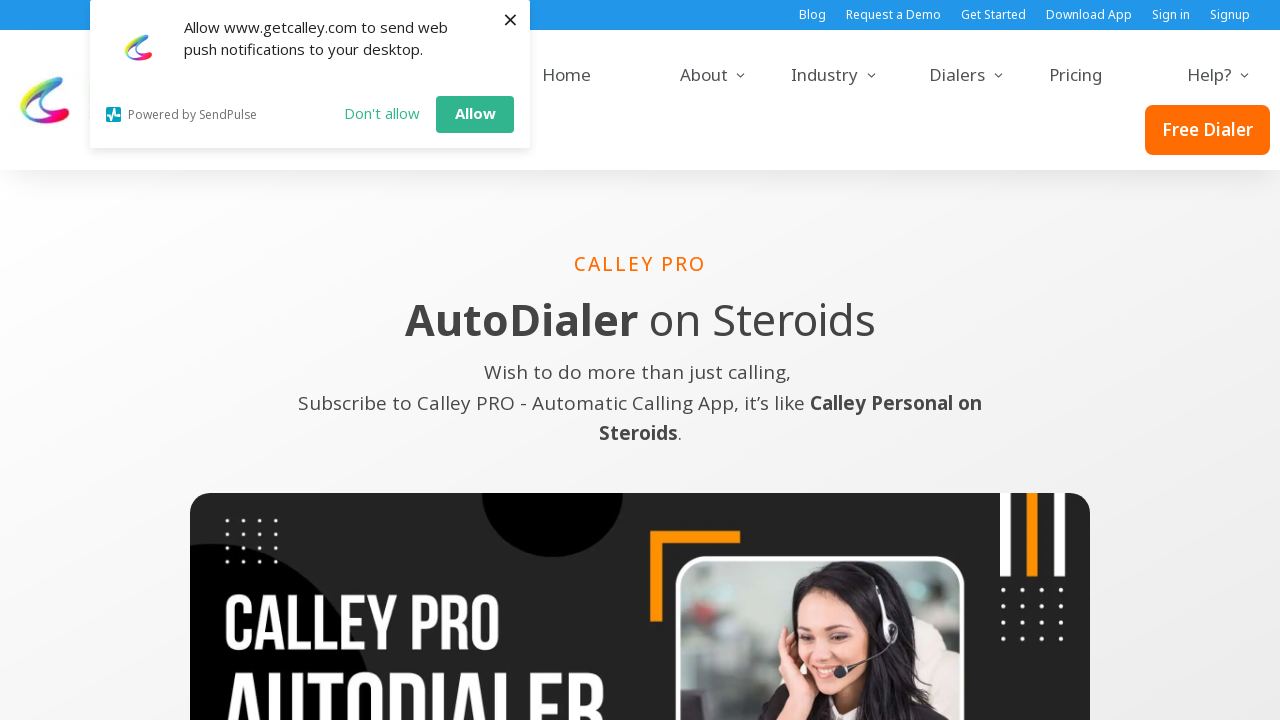

Set browser viewport to 1920x1080
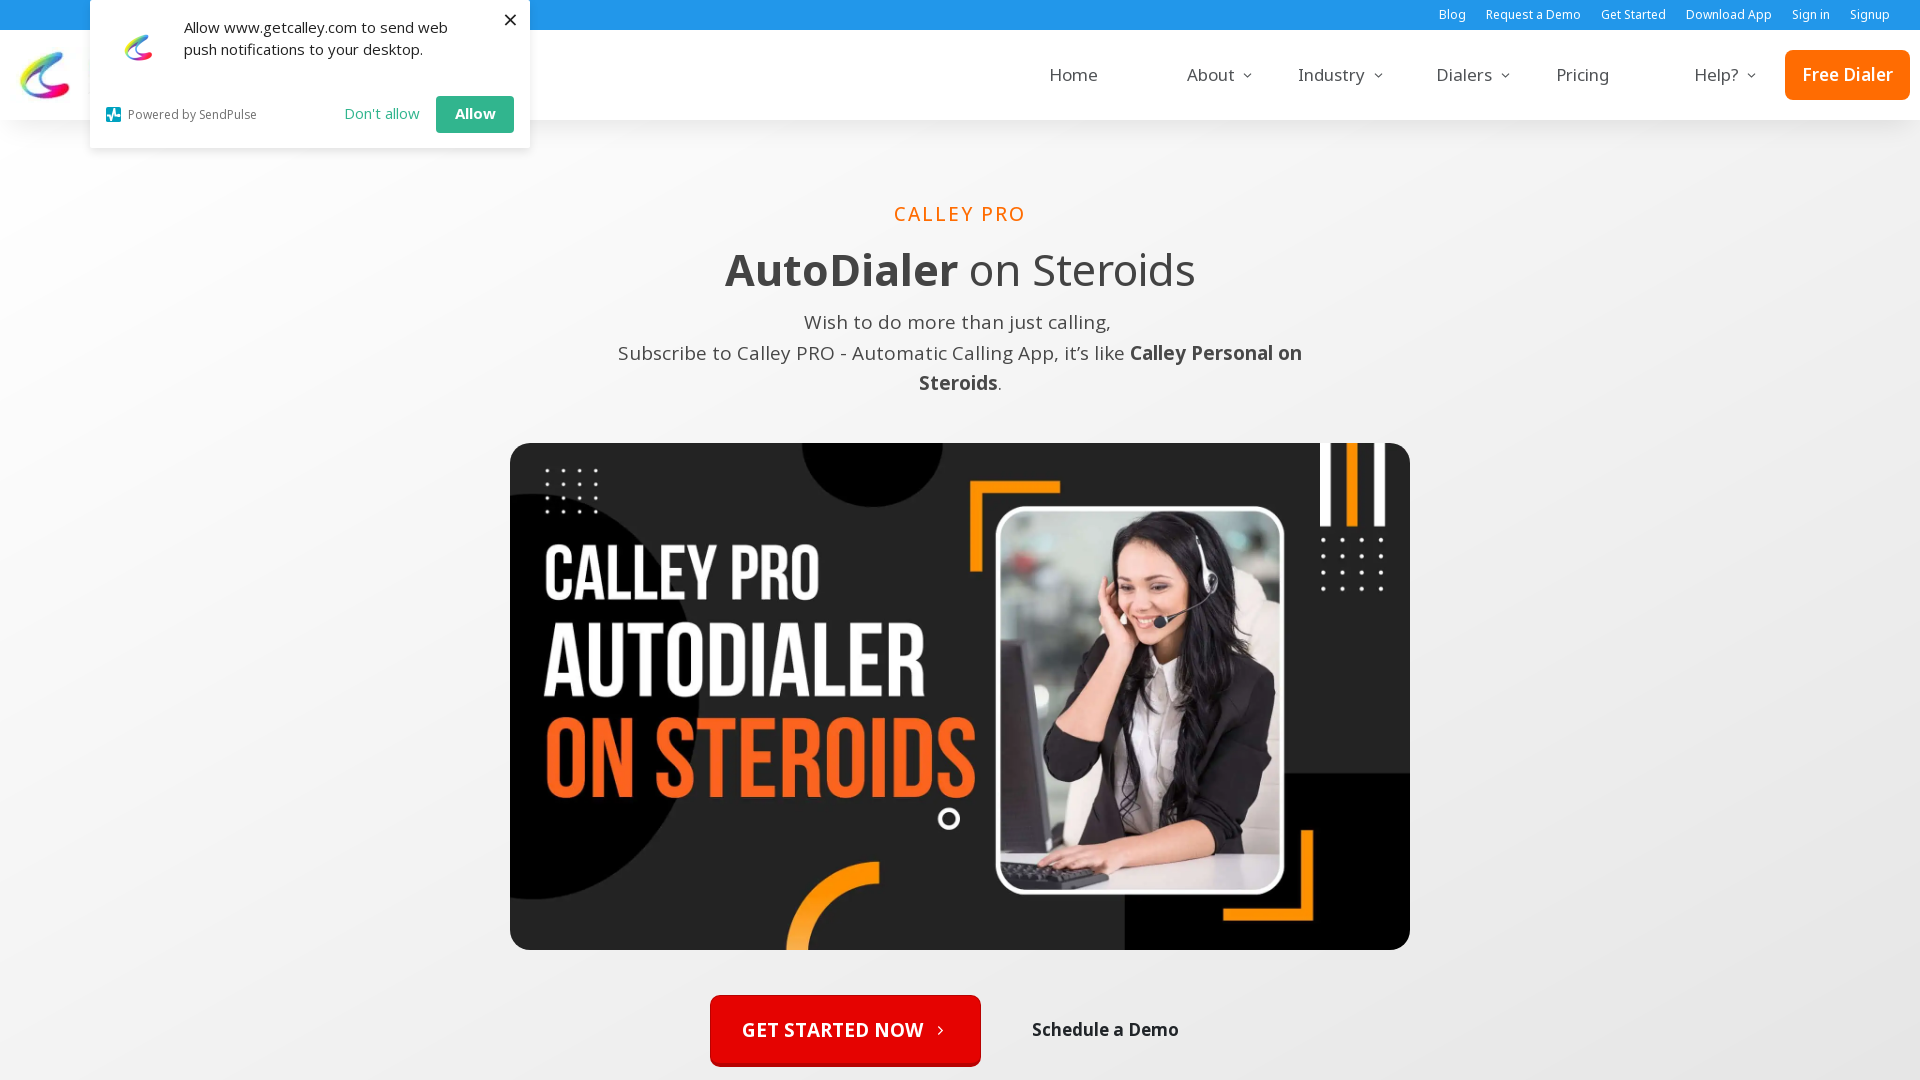

Waited for page to load (networkidle state)
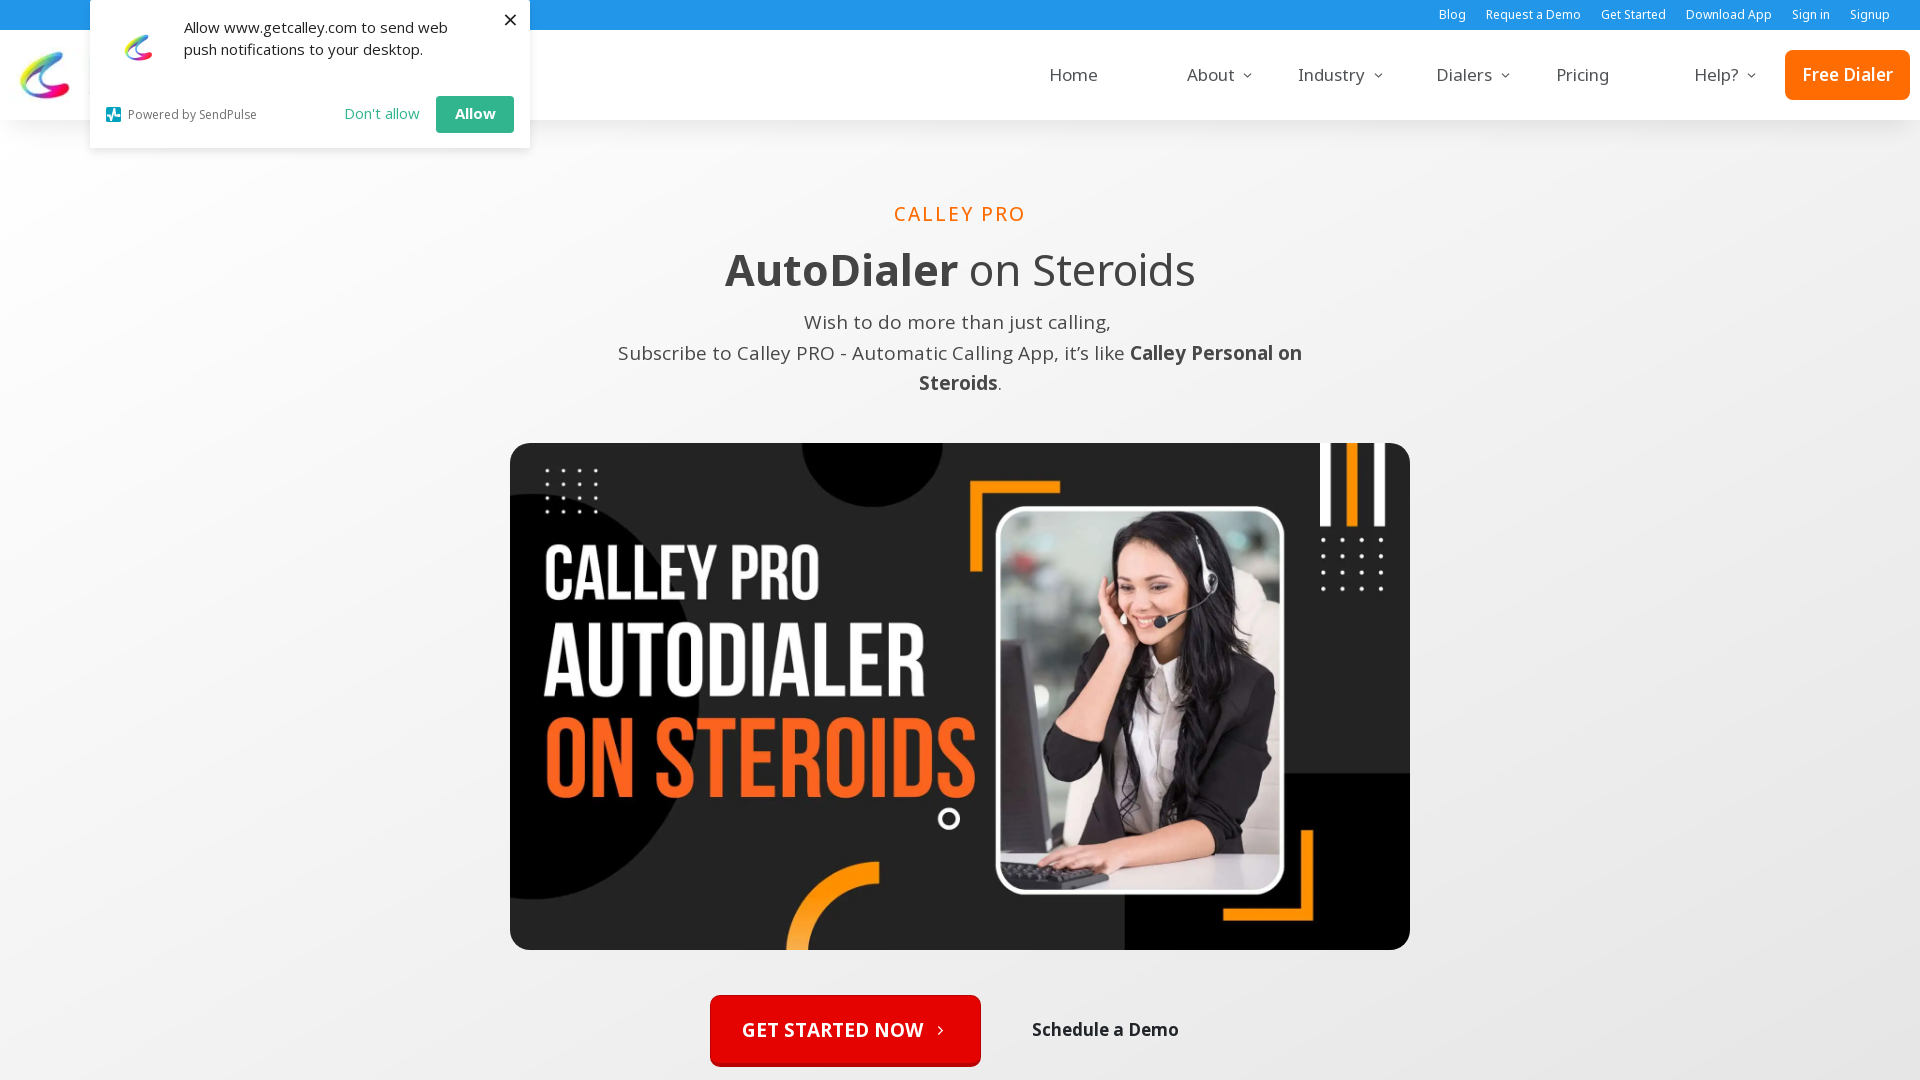

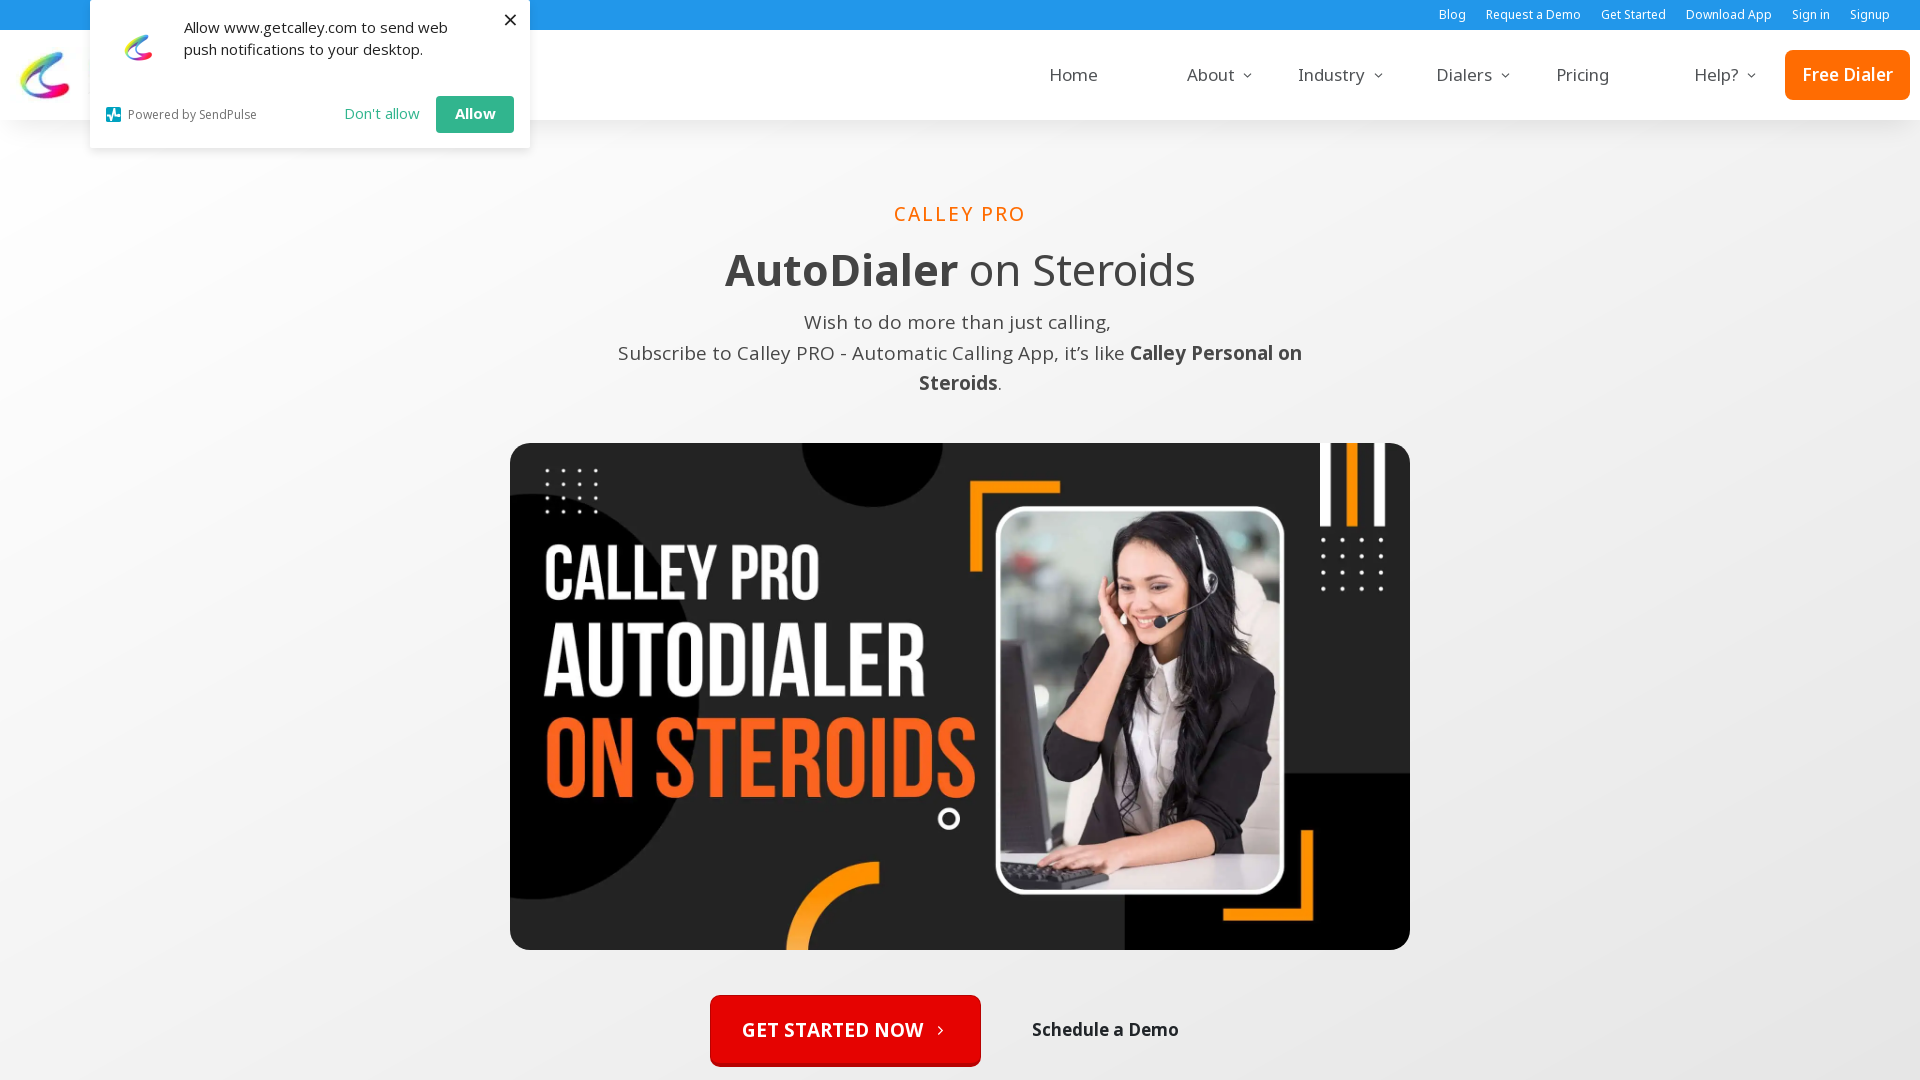